Automates a complete flight booking process on BlazeDemo, including selecting cities, choosing a flight, and filling in passenger and payment details

Starting URL: https://blazedemo.com/

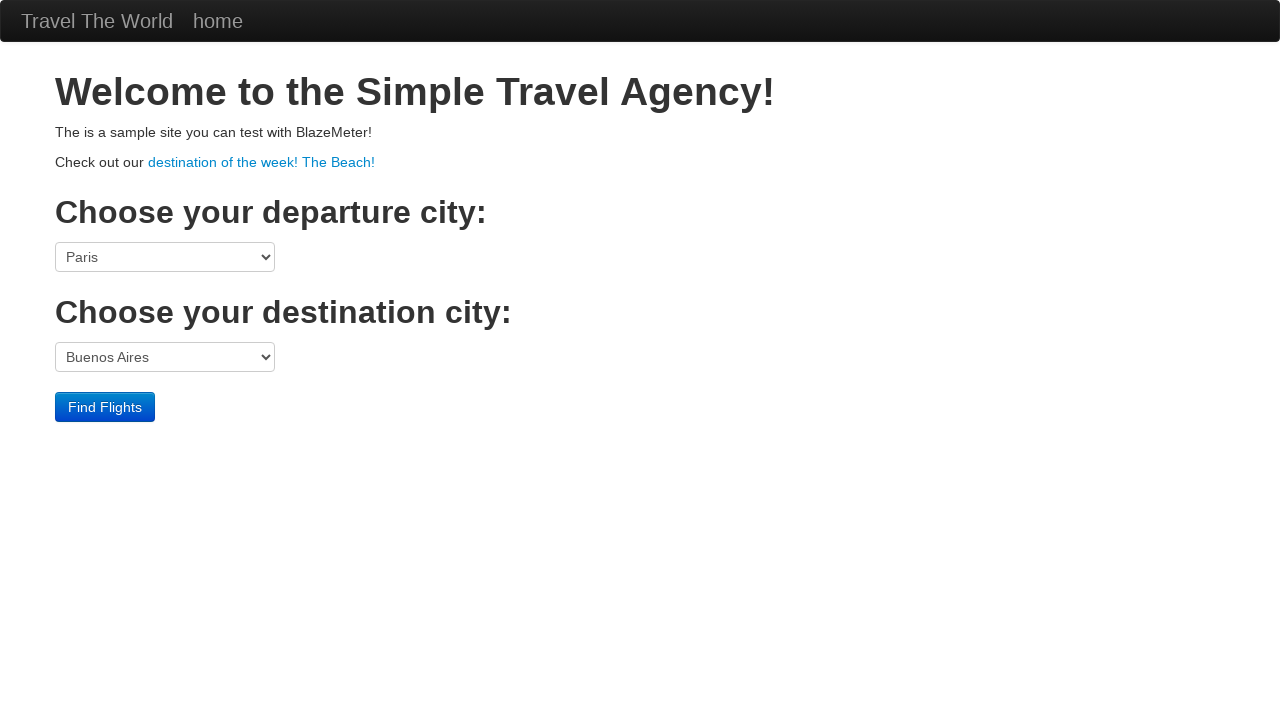

Selected departure city: Mexico City on select[name='fromPort']
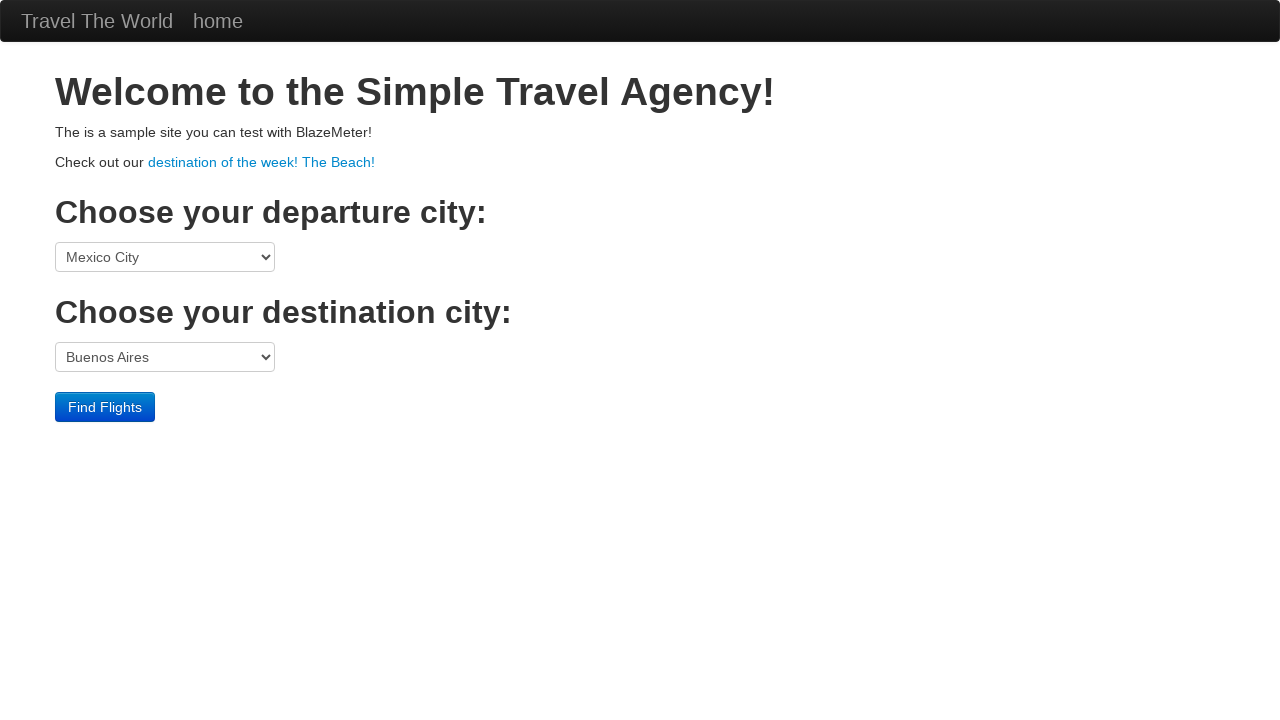

Selected destination city: London on select[name='toPort']
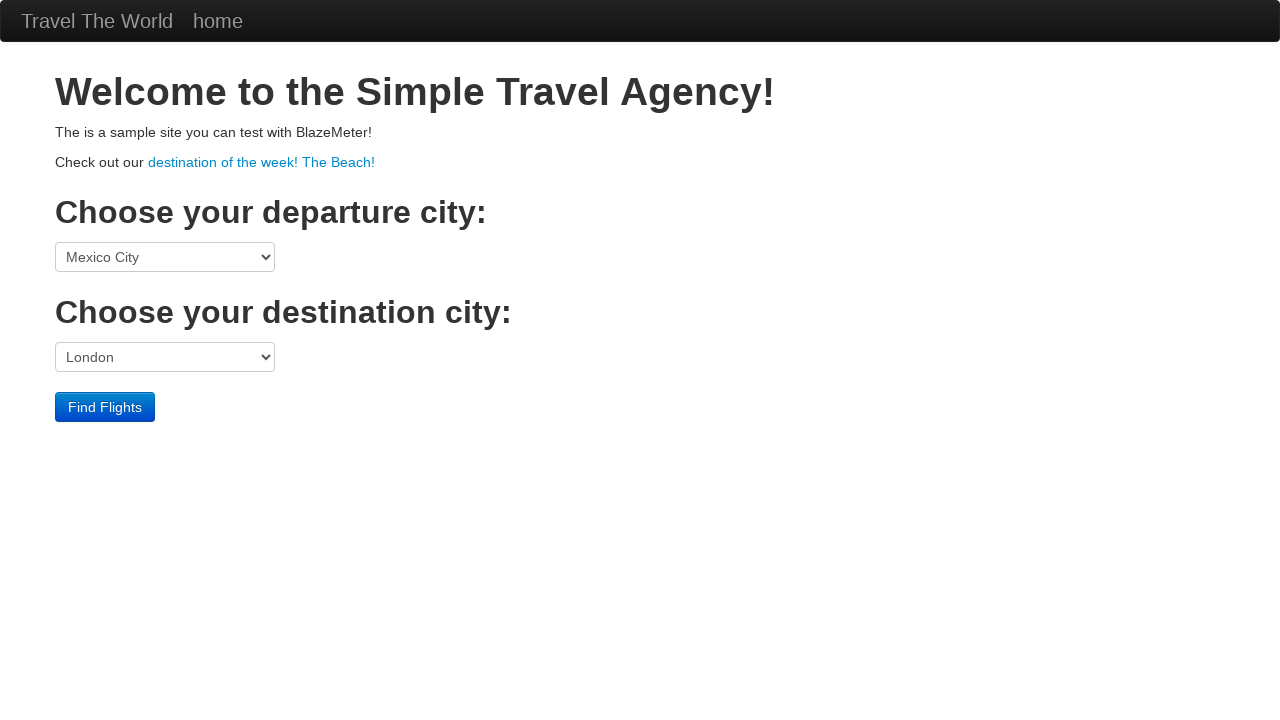

Clicked Find Flights button at (105, 407) on input[value='Find Flights']
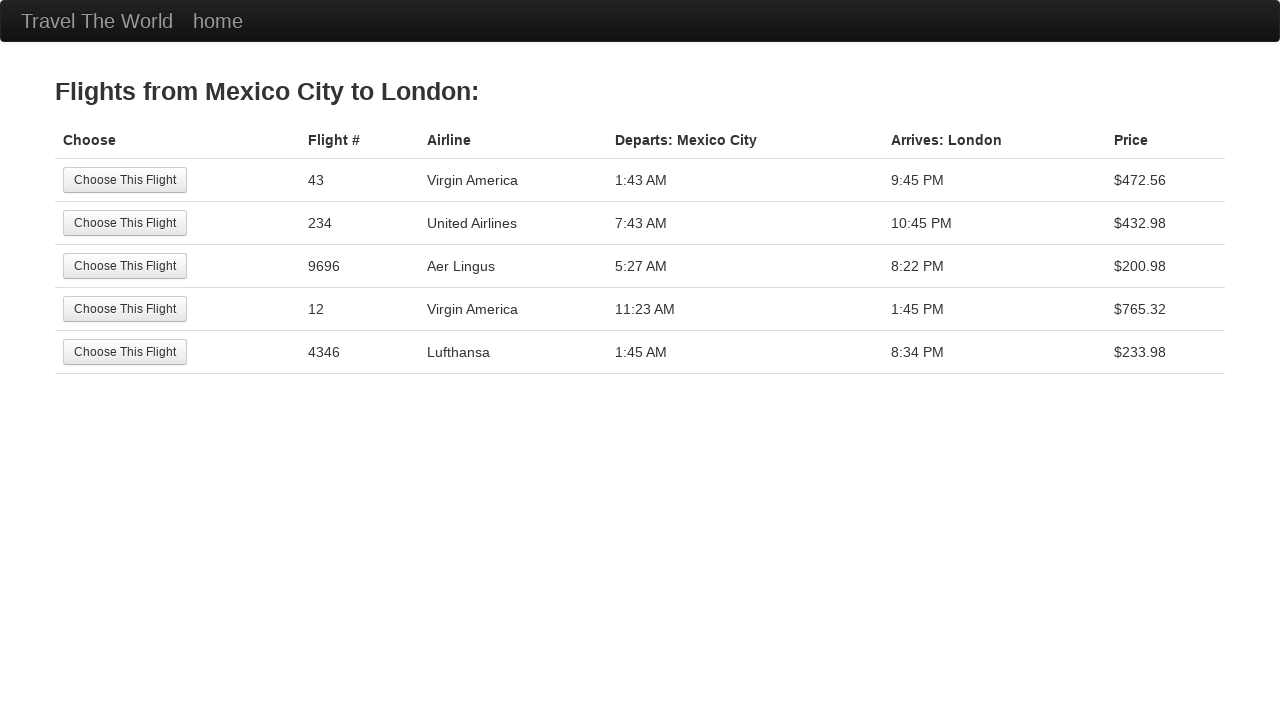

Selected first available flight at (125, 180) on input[value='Choose This Flight']
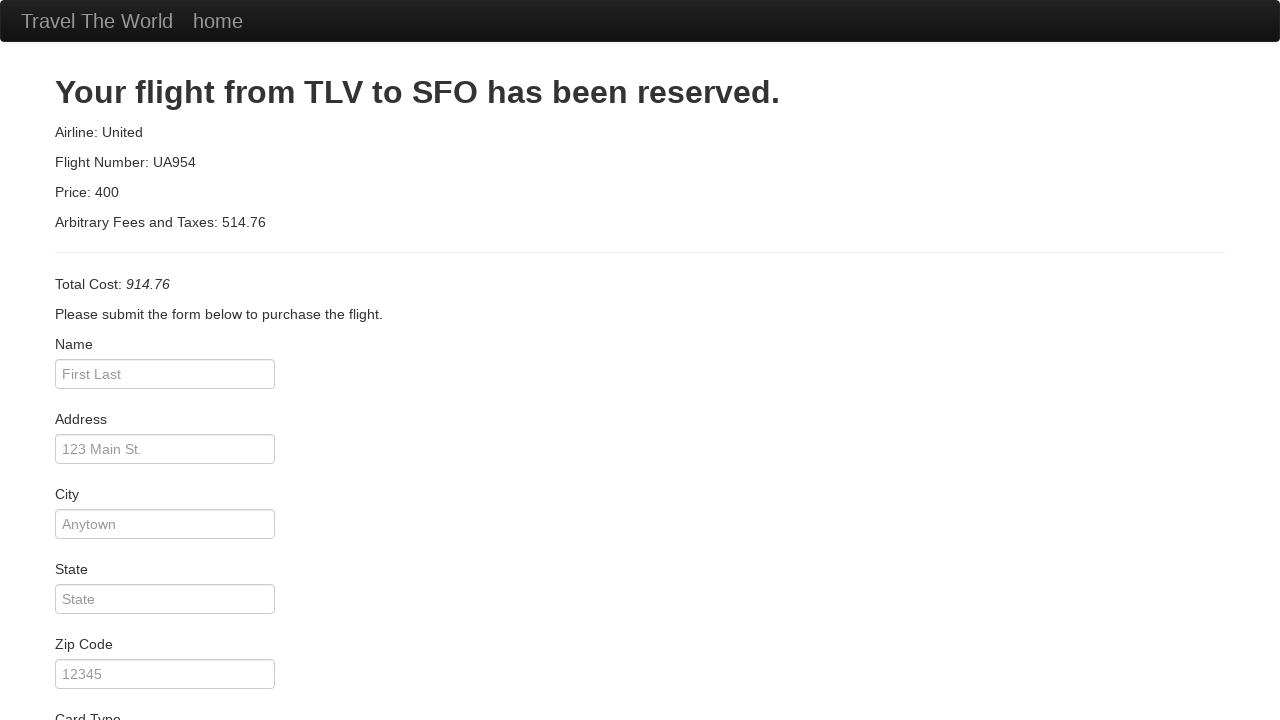

Filled passenger name: Cristiano on input#inputName
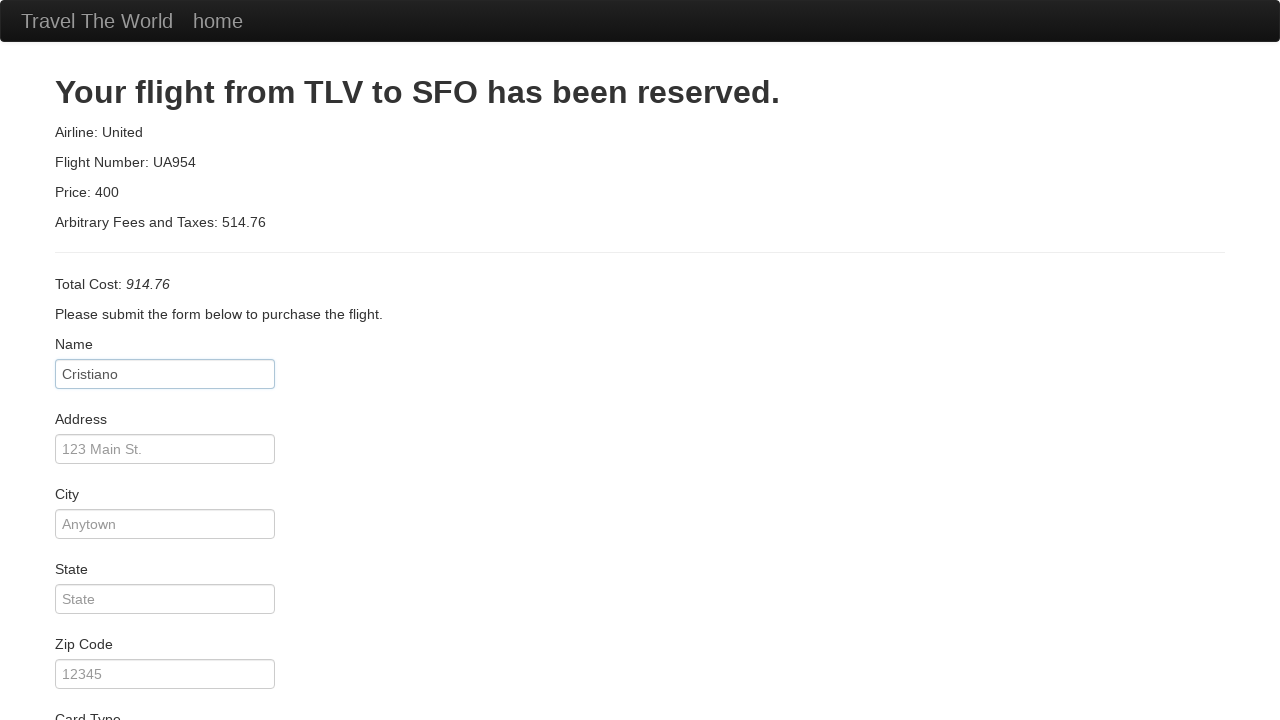

Filled address: 123 Duplicate street on input#address
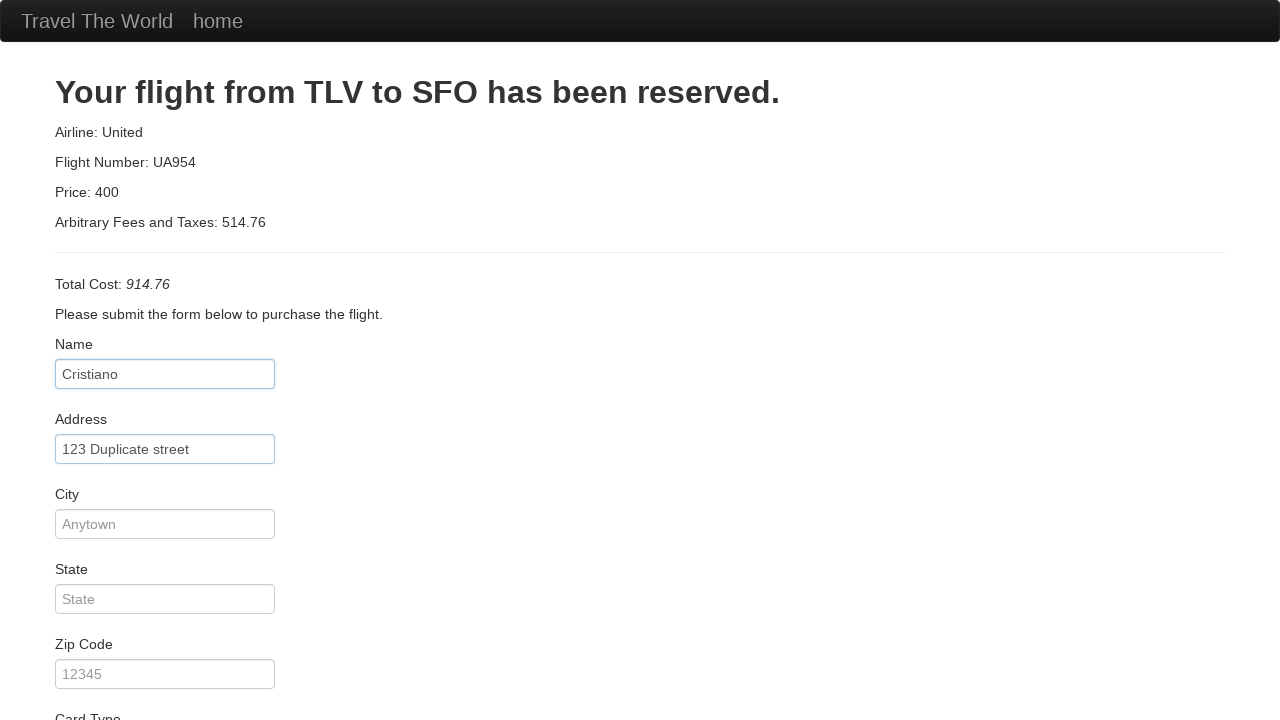

Filled city: Lisbon on input[name='city']
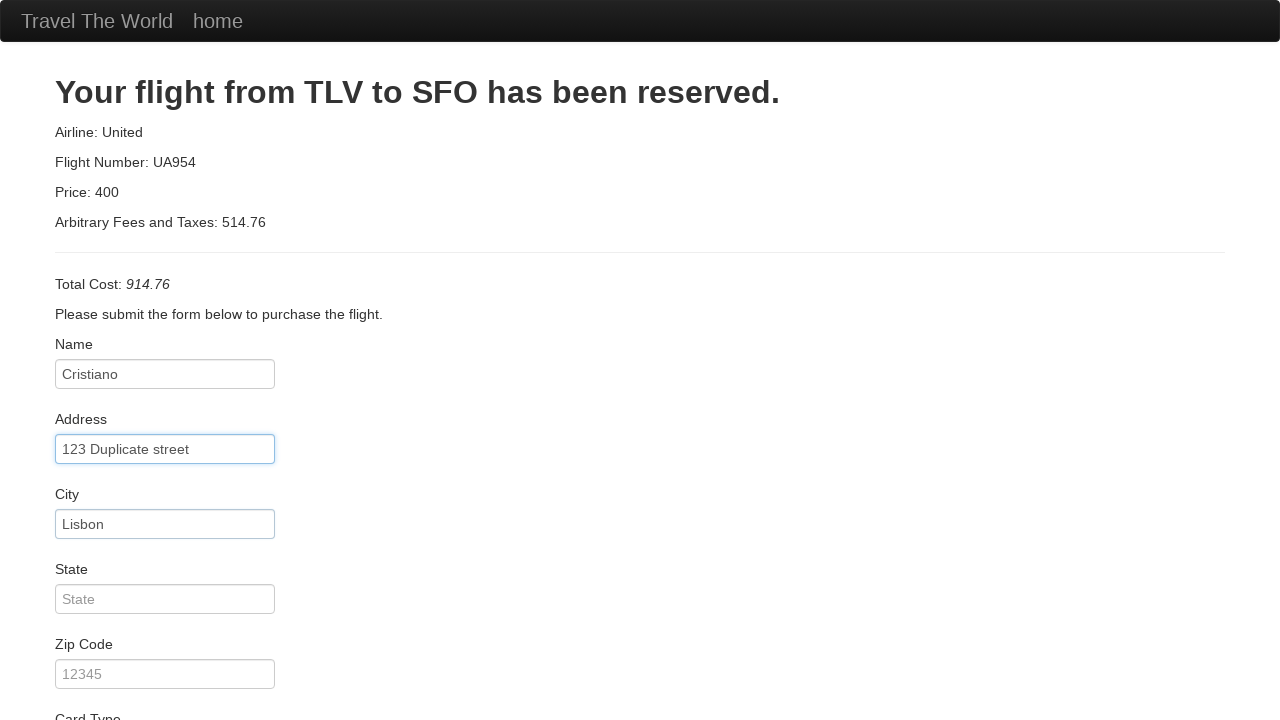

Filled state: Portugal on input[name='state']
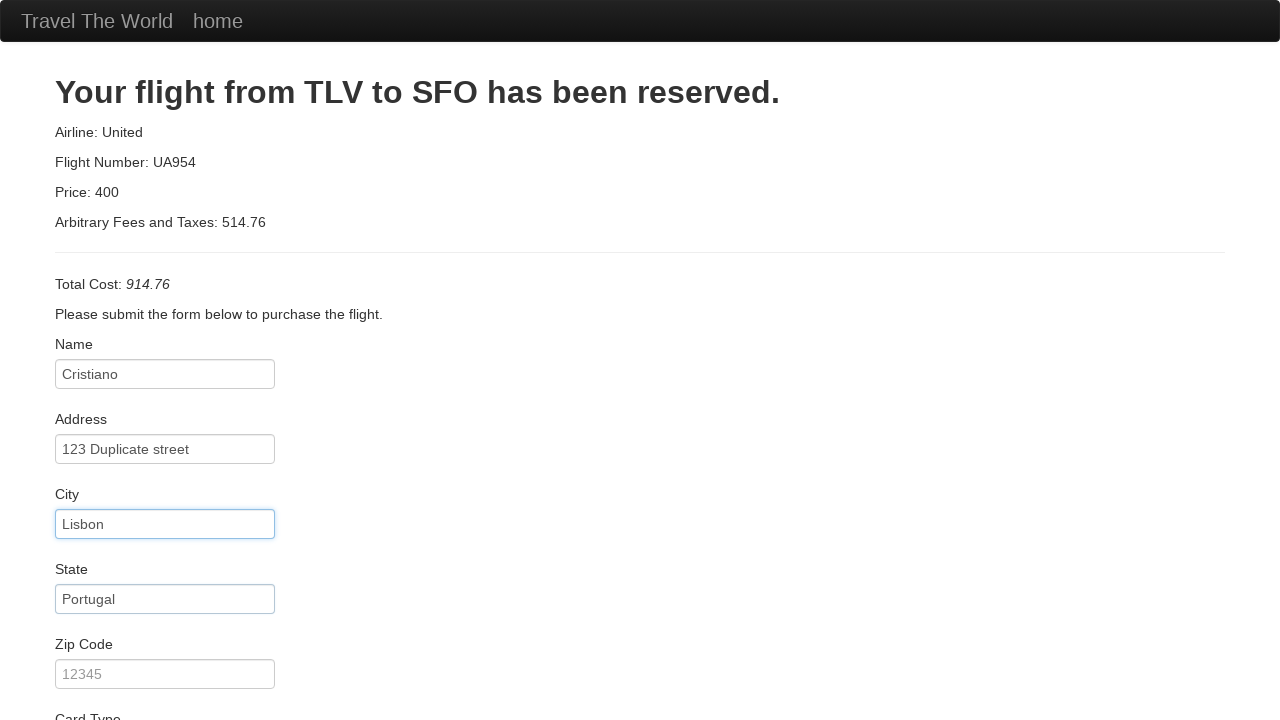

Filled zip code: 231312 on input#zipCode
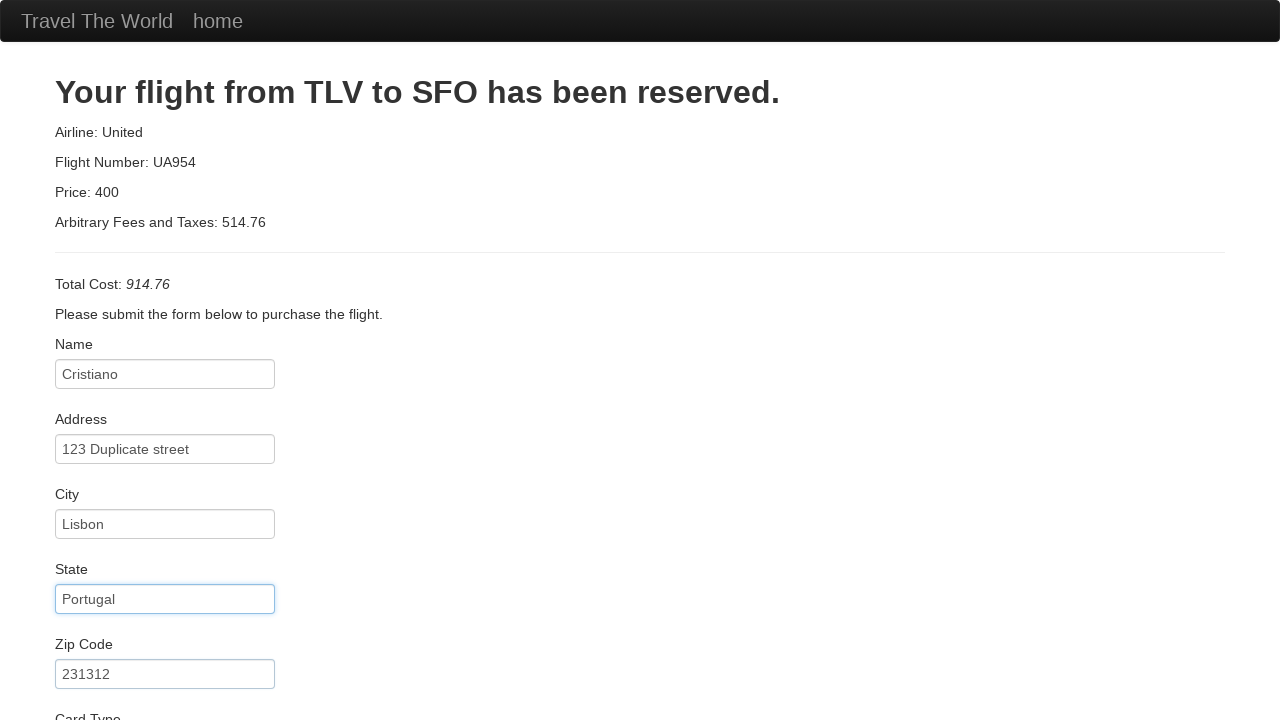

Selected card type: American Express on select[name='cardType']
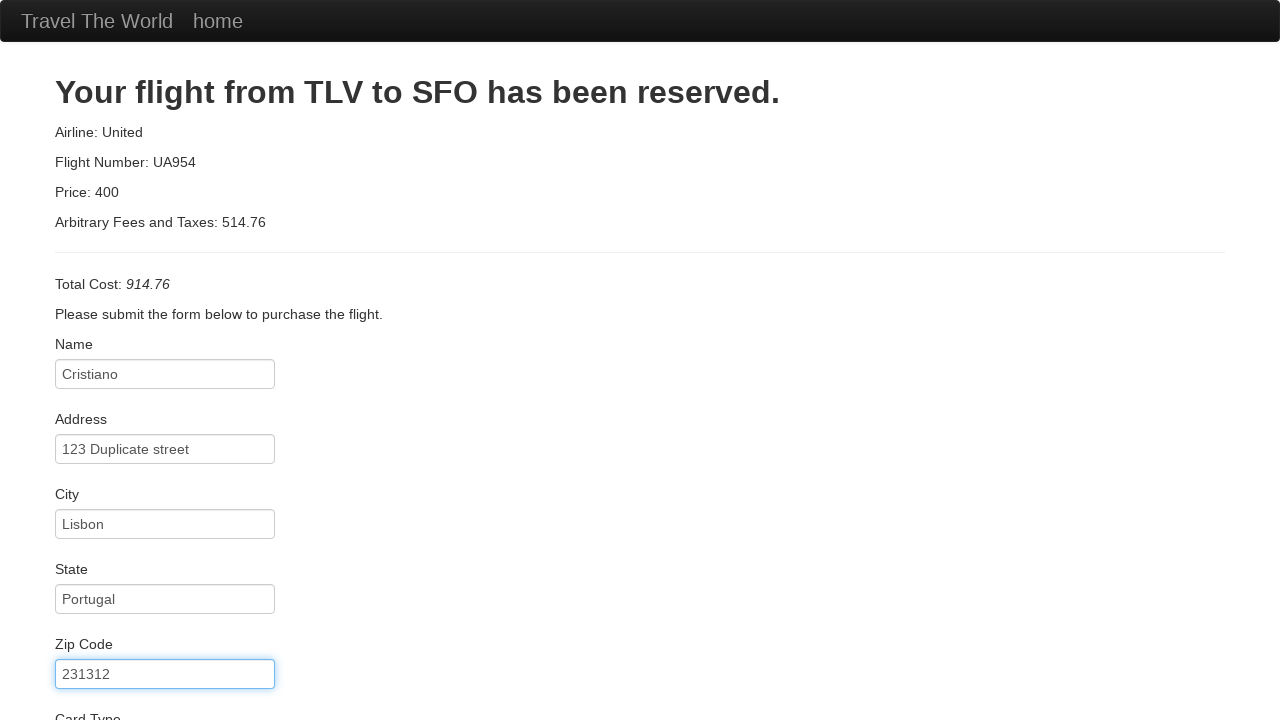

Filled credit card number on input[name='creditCardNumber']
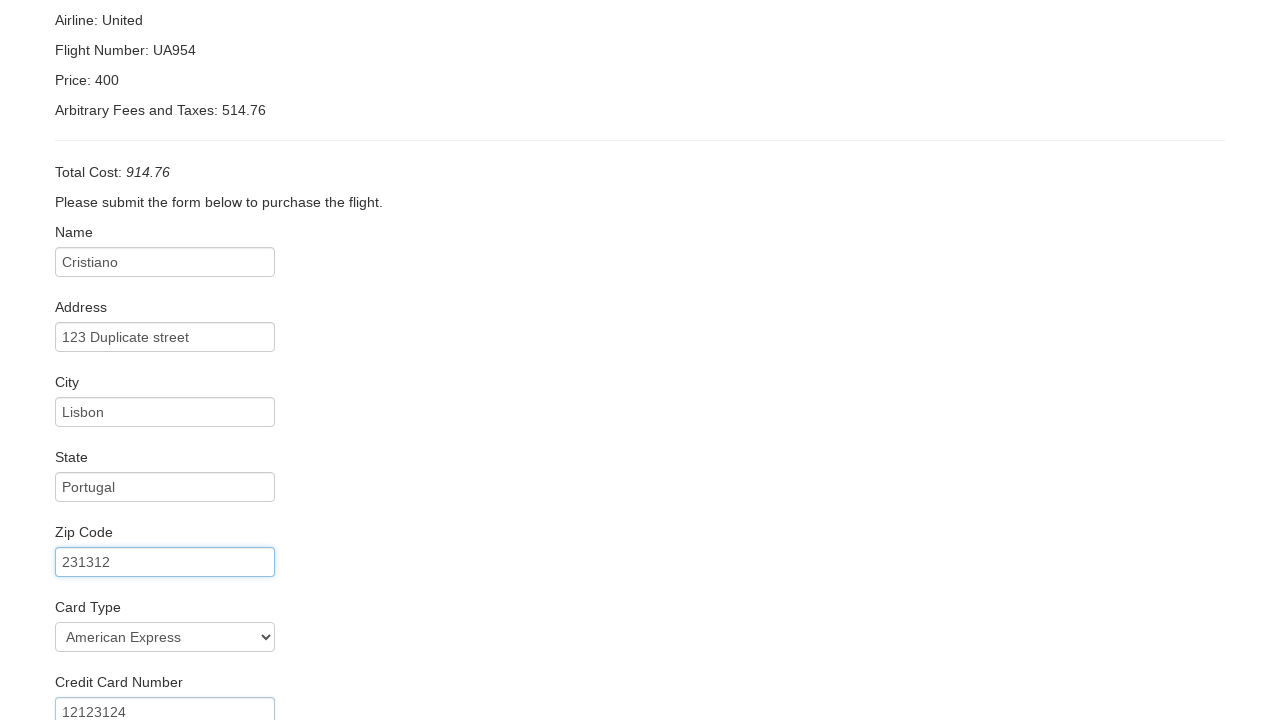

Filled credit card month: 10 on input[name='creditCardMonth']
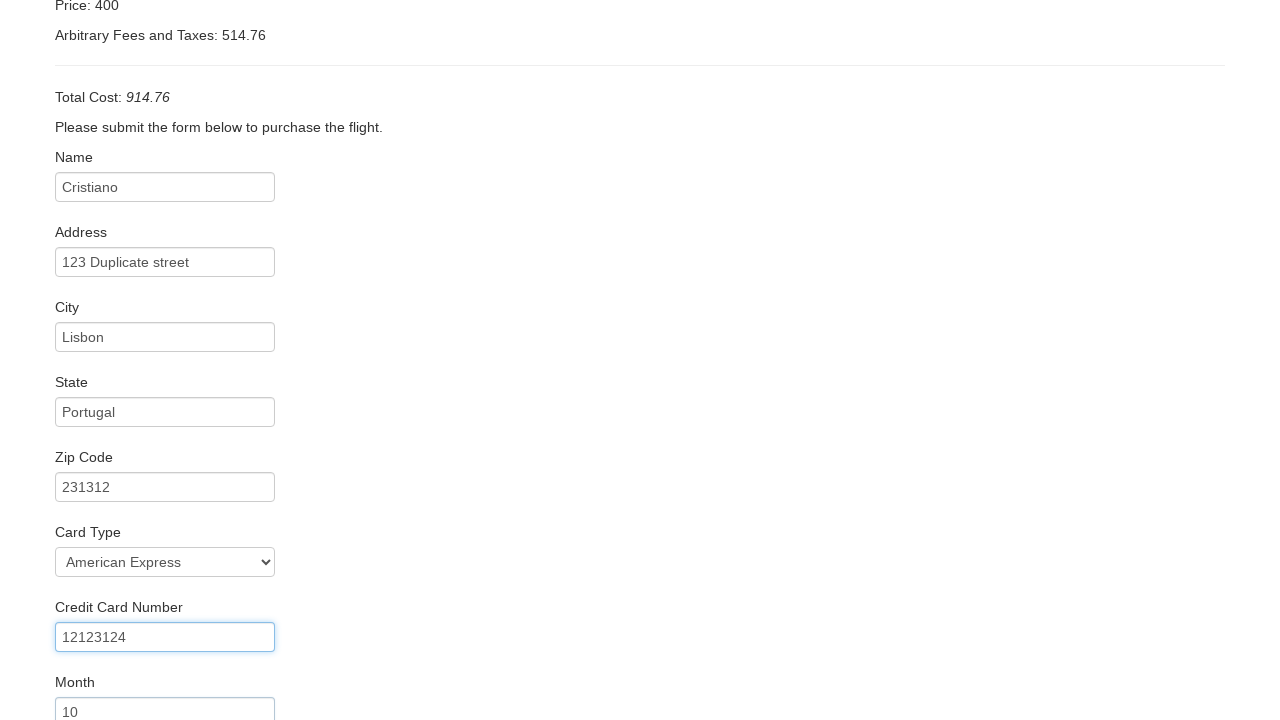

Filled credit card year: 2021 on input[name='creditCardYear']
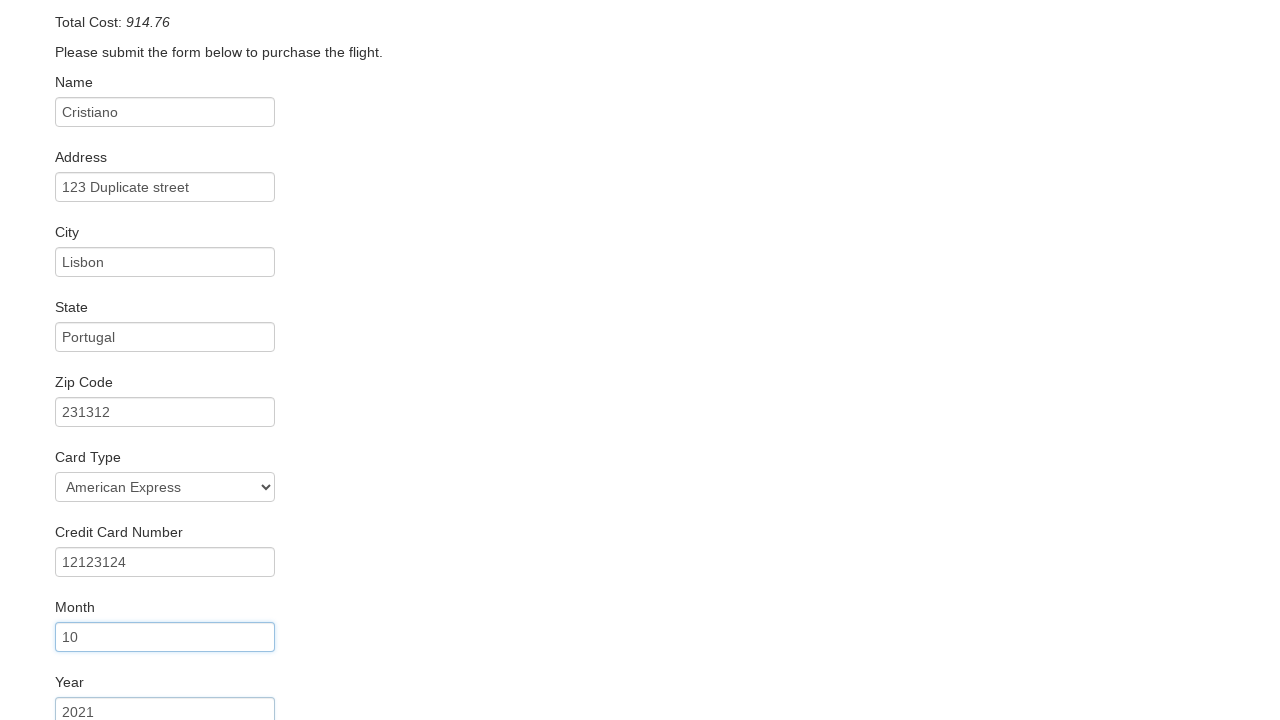

Filled name on card: Cristiano Ronaldo on input#nameOnCard
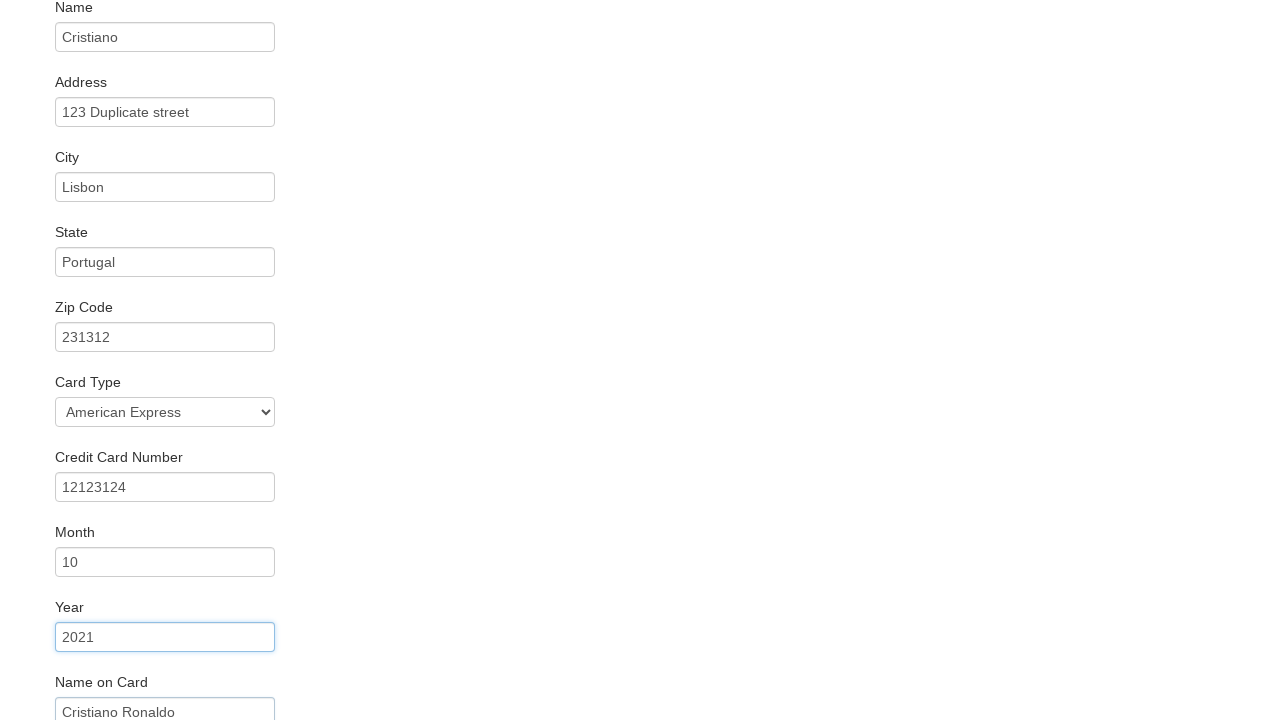

Checked remember me checkbox at (62, 656) on input[name='rememberMe']
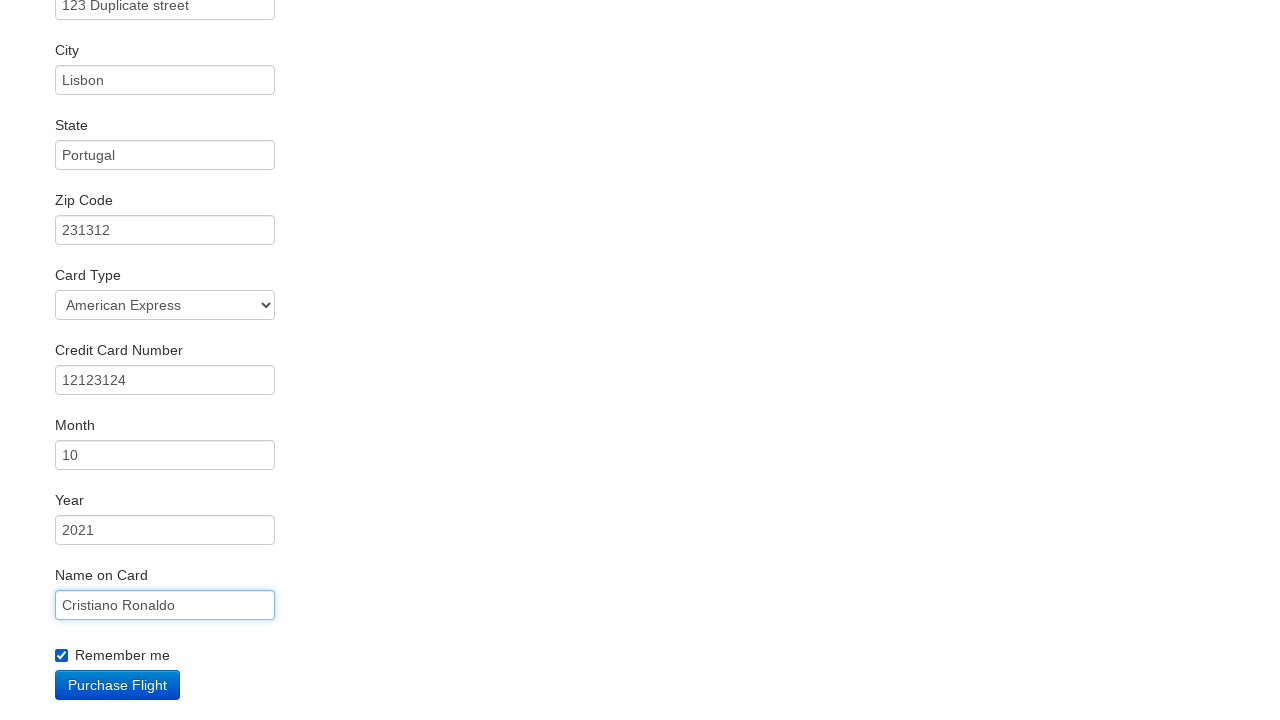

Clicked Purchase Flight button at (118, 685) on input[value='Purchase Flight']
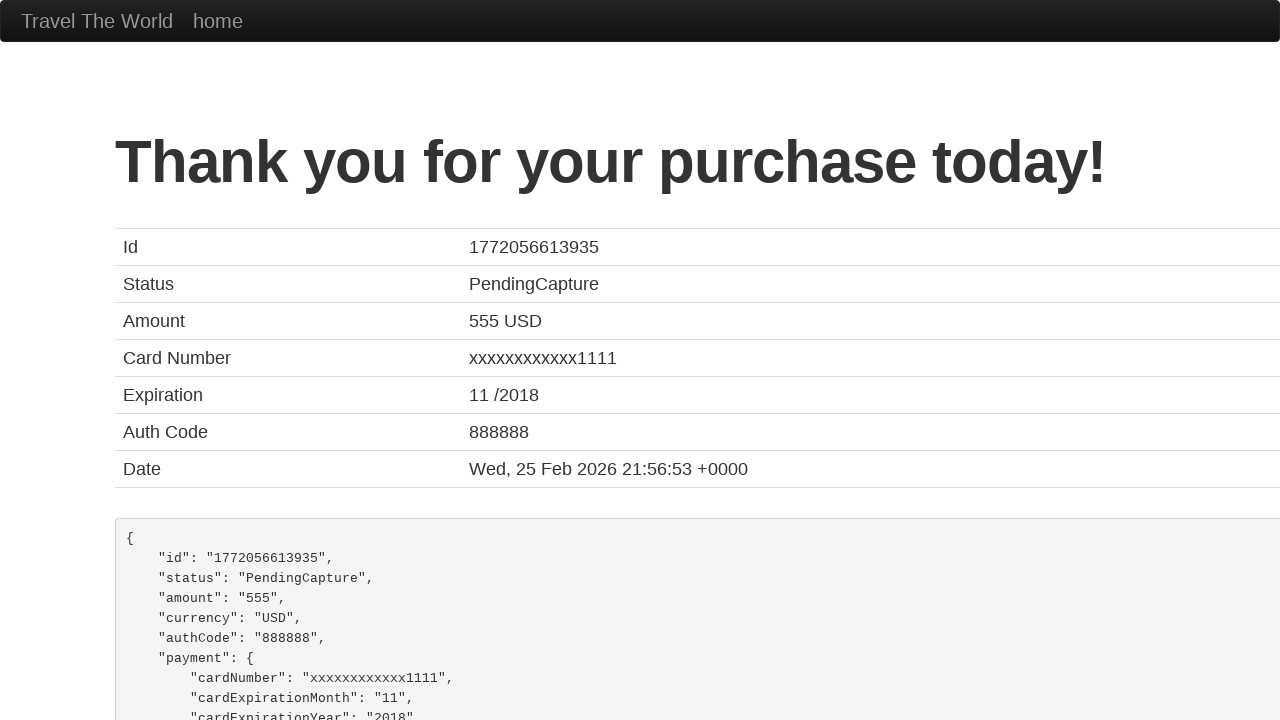

Waited for confirmation page to load
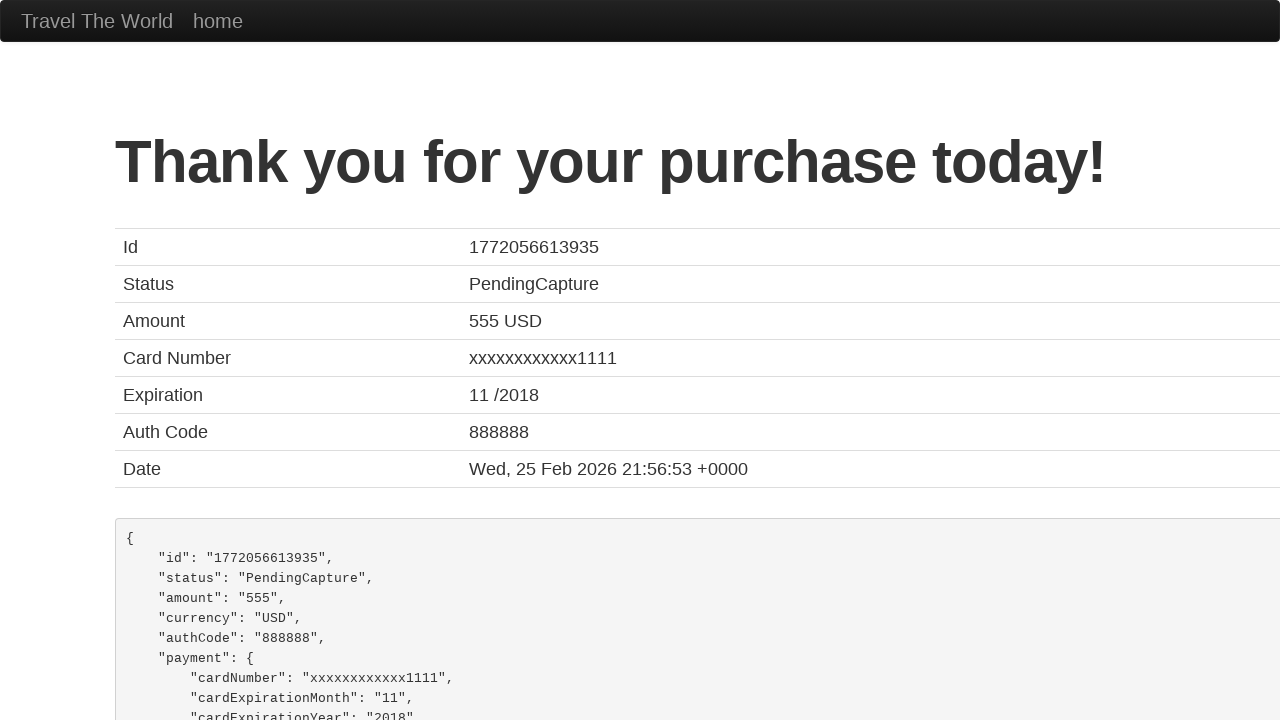

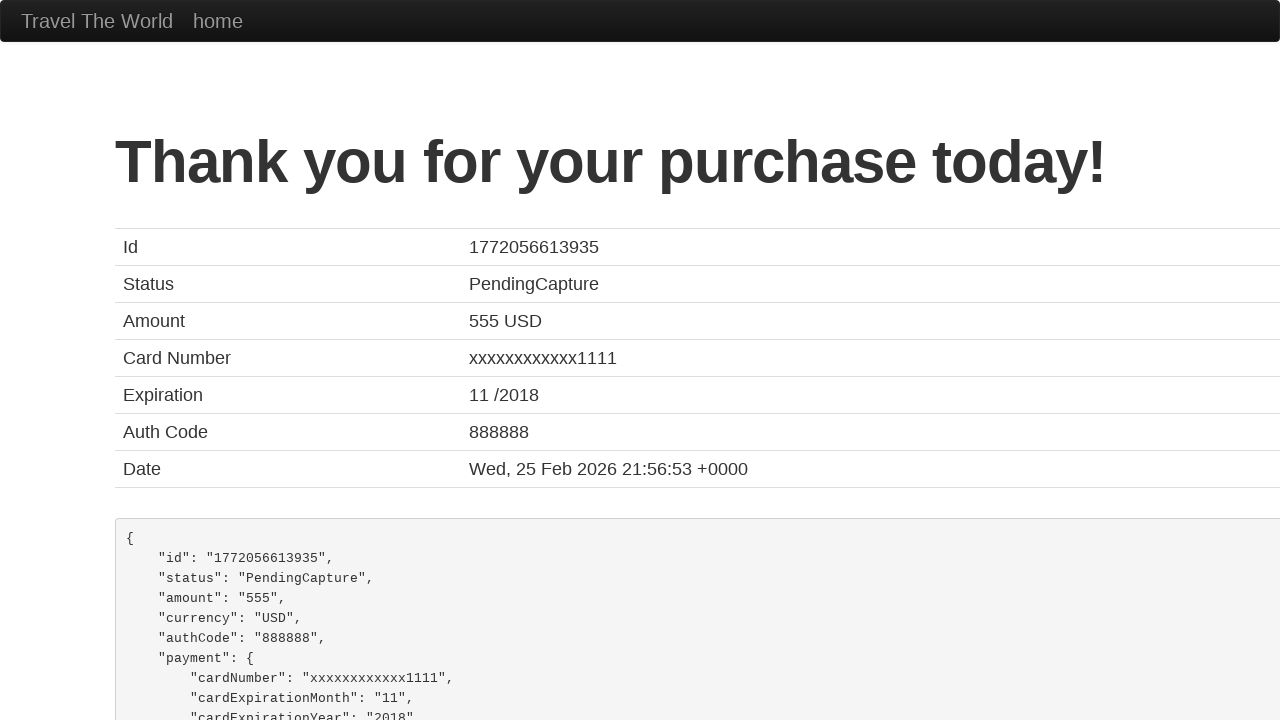